Tests that edits are cancelled when pressing Escape

Starting URL: https://demo.playwright.dev/todomvc

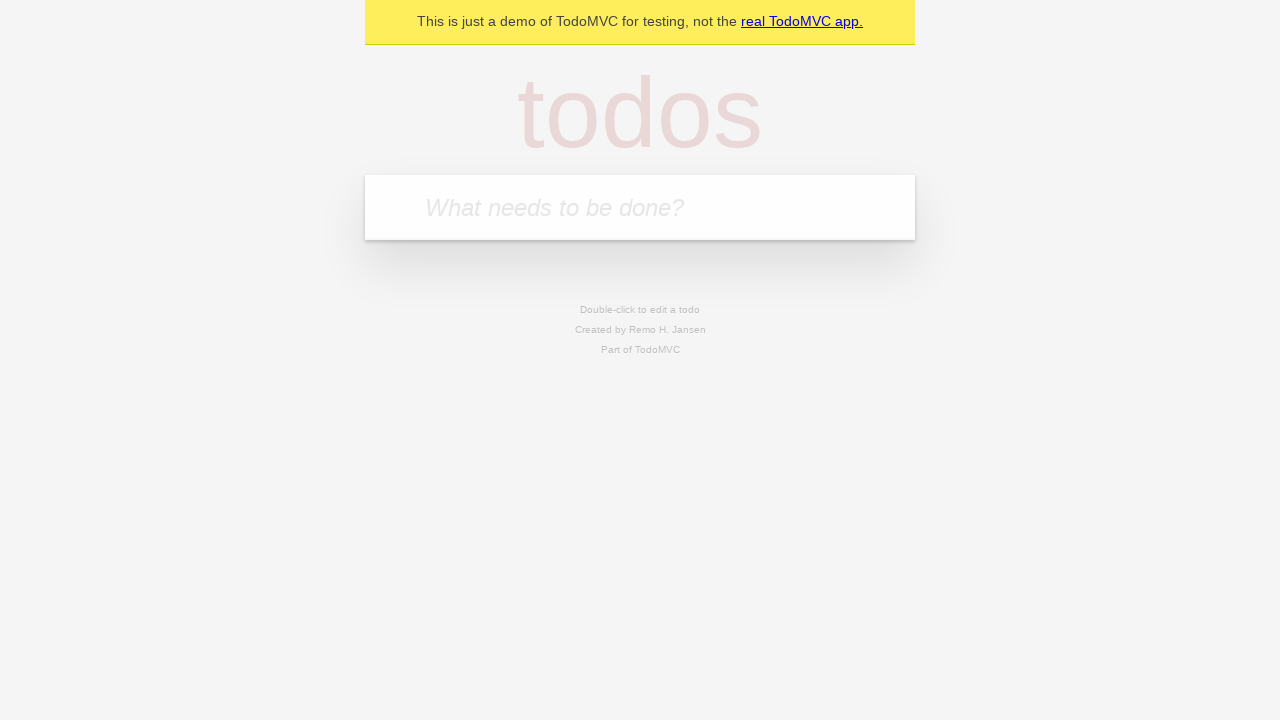

Filled input field with 'buy some cheese' on internal:attr=[placeholder="What needs to be done?"i]
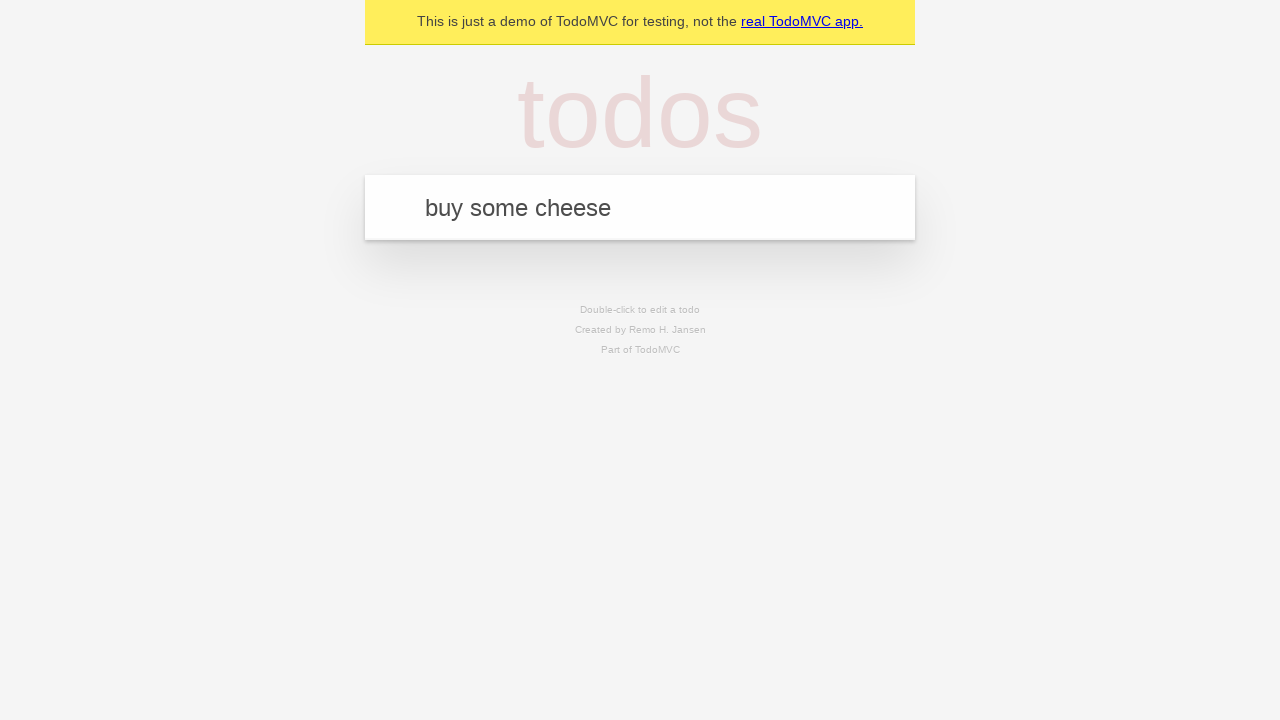

Pressed Enter to create first todo on internal:attr=[placeholder="What needs to be done?"i]
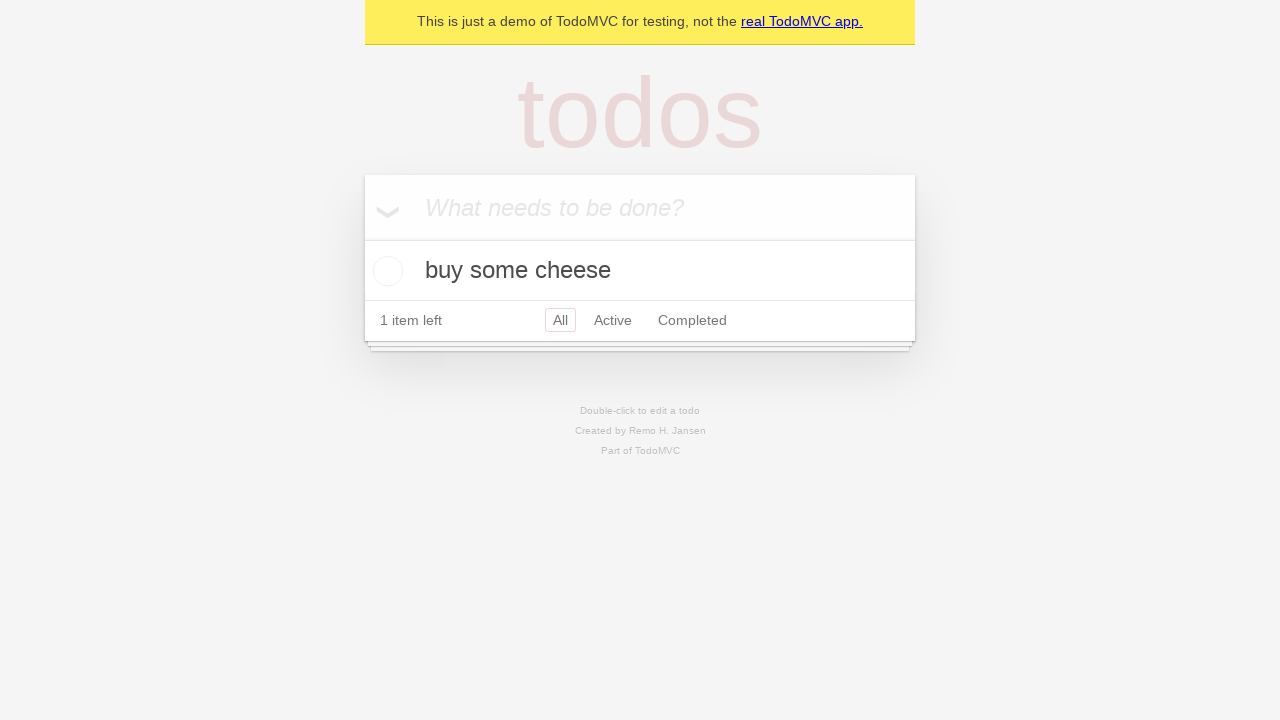

Filled input field with 'feed the cat' on internal:attr=[placeholder="What needs to be done?"i]
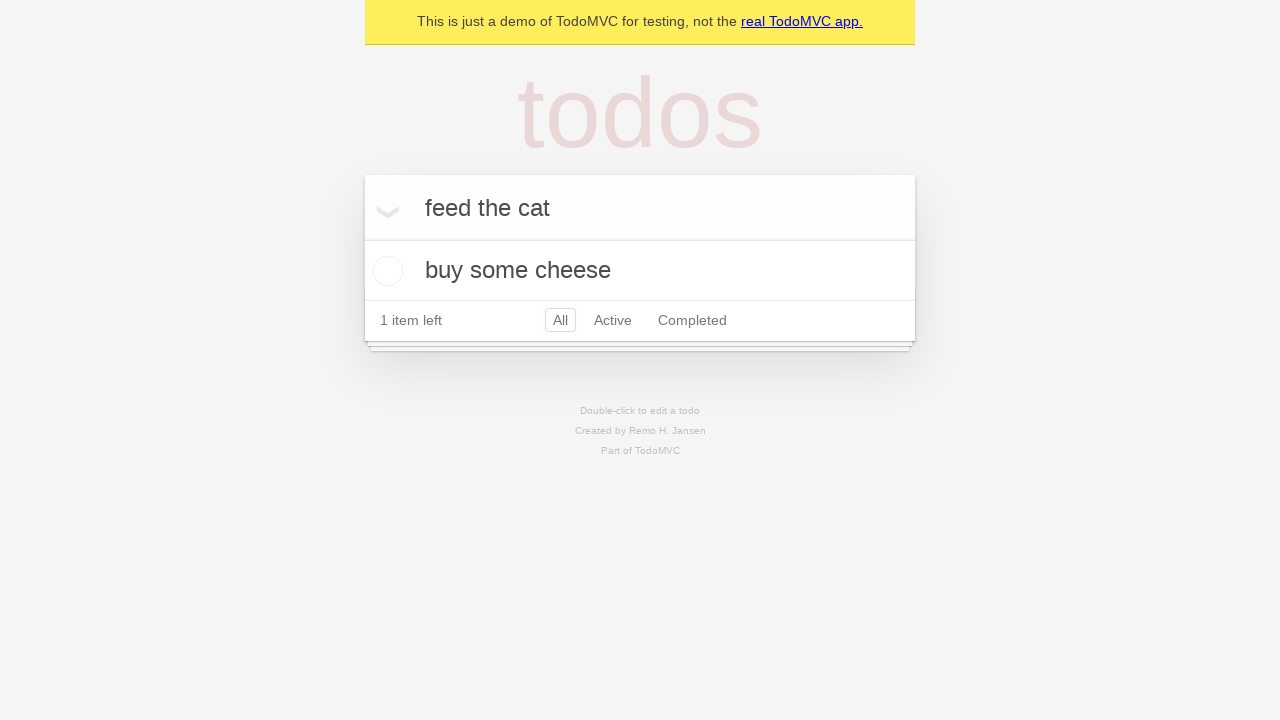

Pressed Enter to create second todo on internal:attr=[placeholder="What needs to be done?"i]
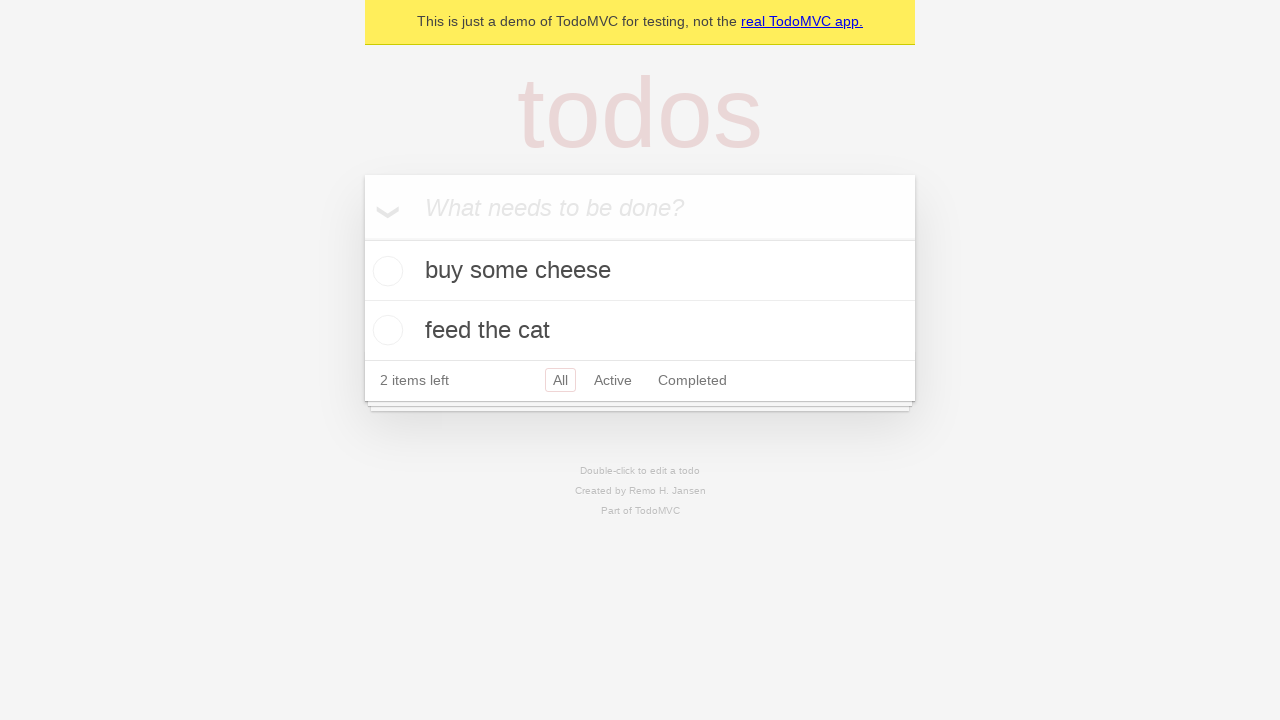

Filled input field with 'book a doctors appointment' on internal:attr=[placeholder="What needs to be done?"i]
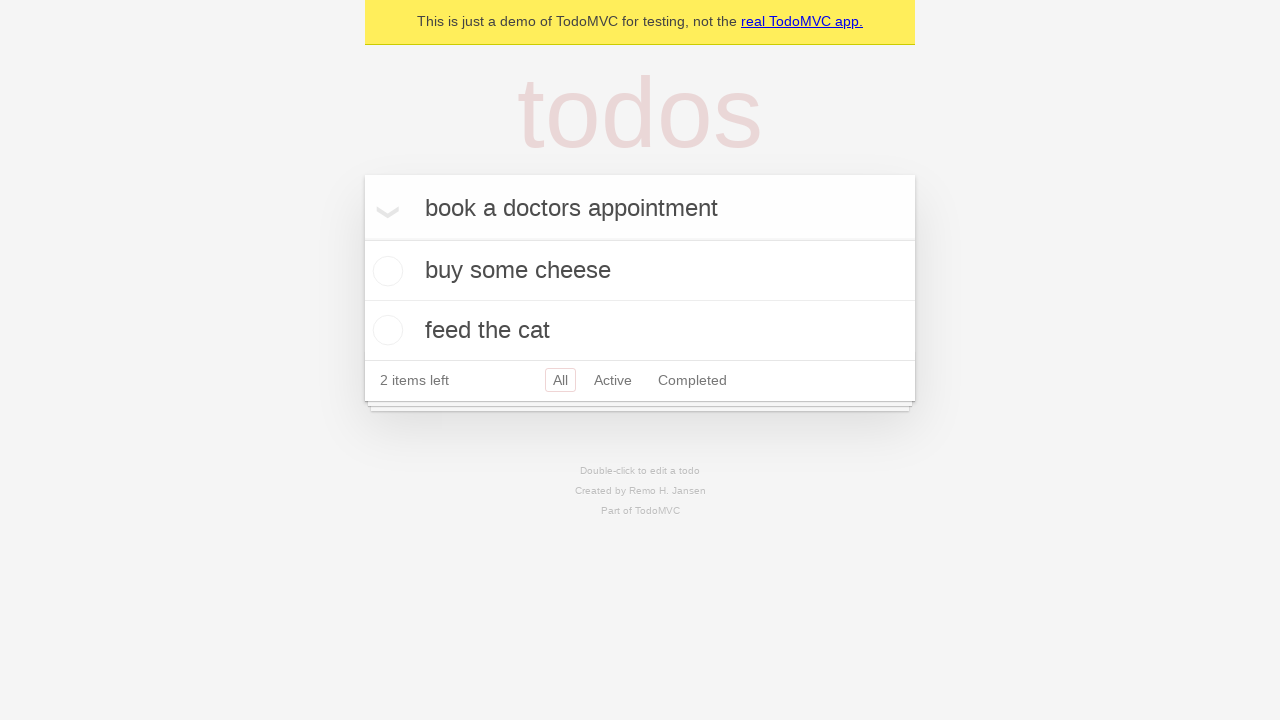

Pressed Enter to create third todo on internal:attr=[placeholder="What needs to be done?"i]
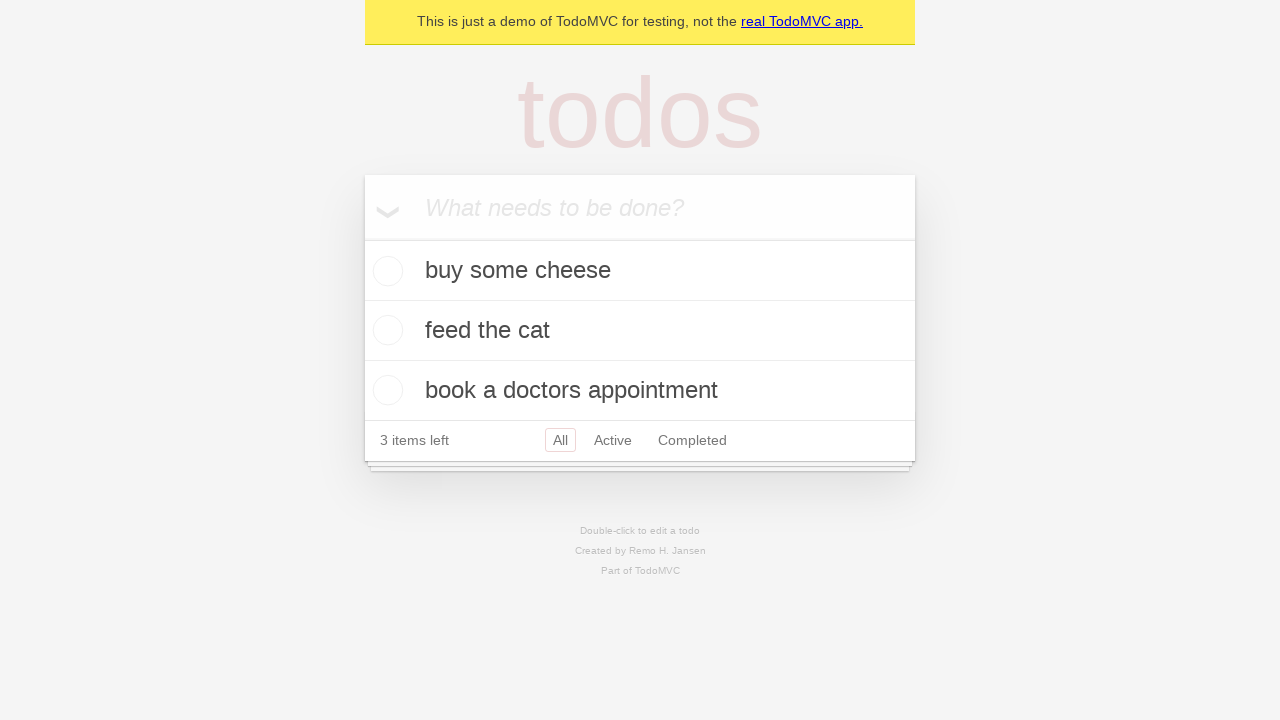

Double-clicked second todo to enter edit mode at (640, 331) on internal:testid=[data-testid="todo-item"s] >> nth=1
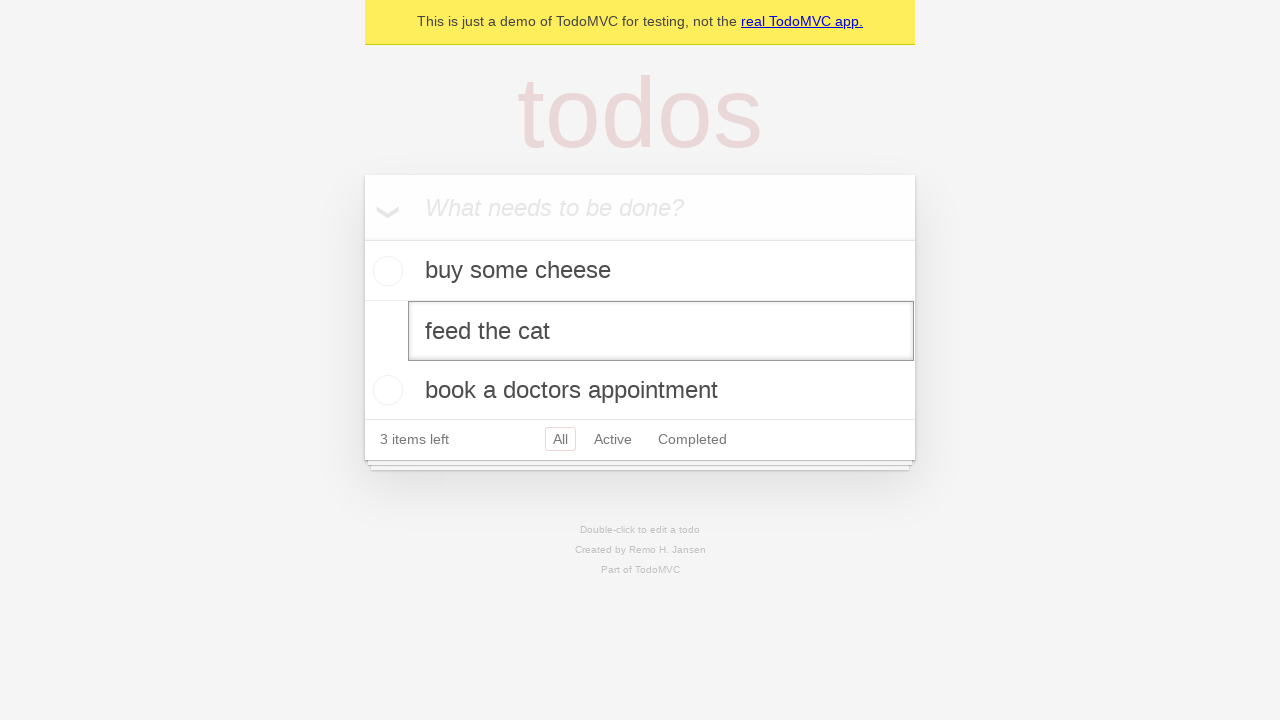

Filled edit textbox with 'buy some sausages' on internal:testid=[data-testid="todo-item"s] >> nth=1 >> internal:role=textbox[nam
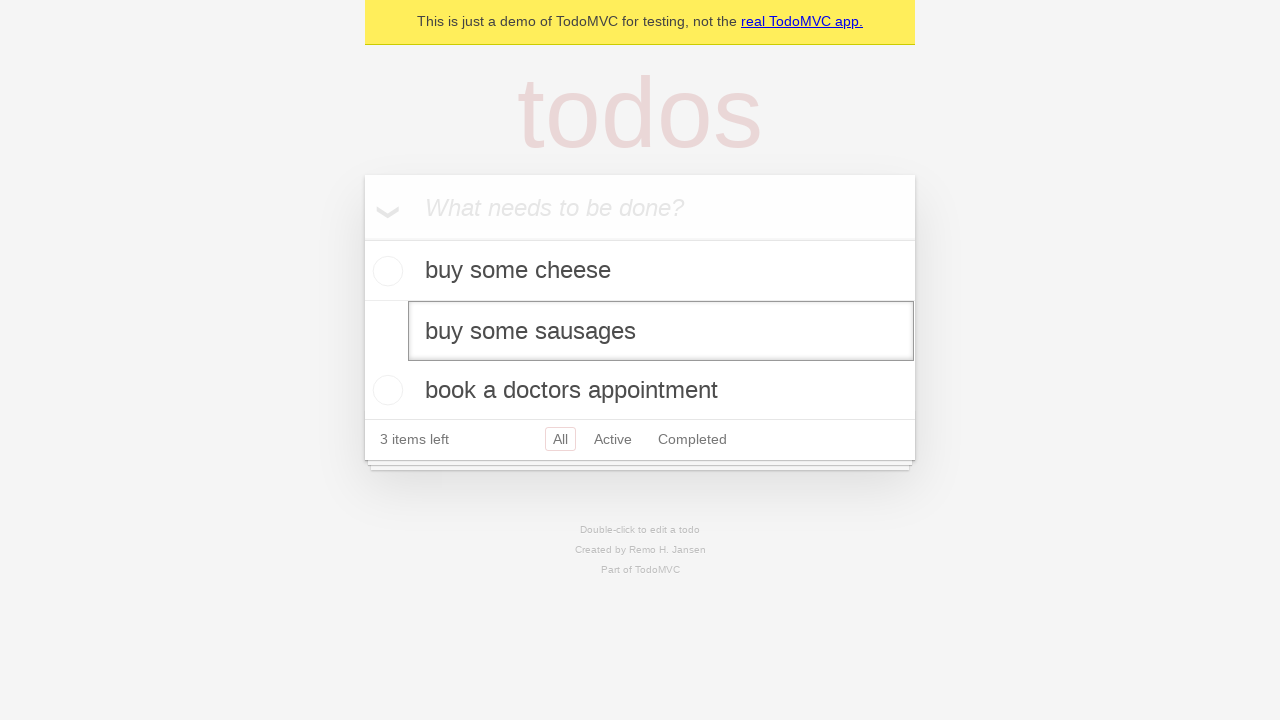

Pressed Escape to cancel edits on internal:testid=[data-testid="todo-item"s] >> nth=1 >> internal:role=textbox[nam
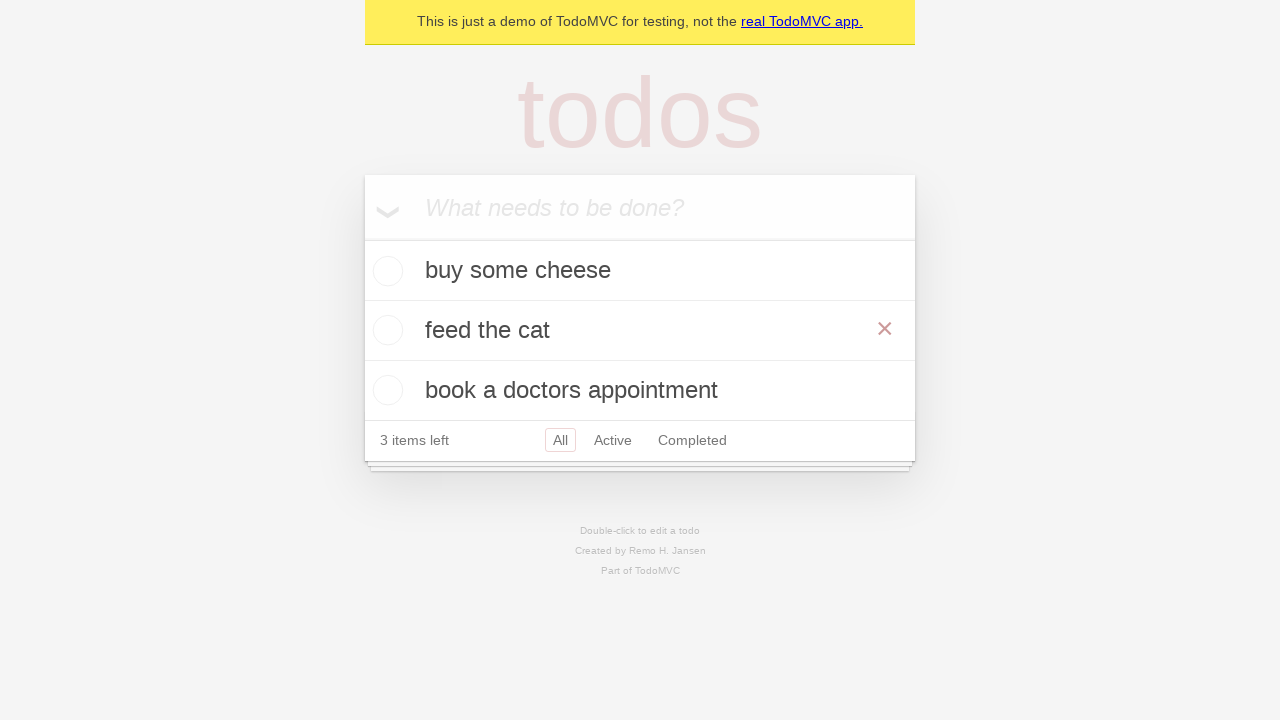

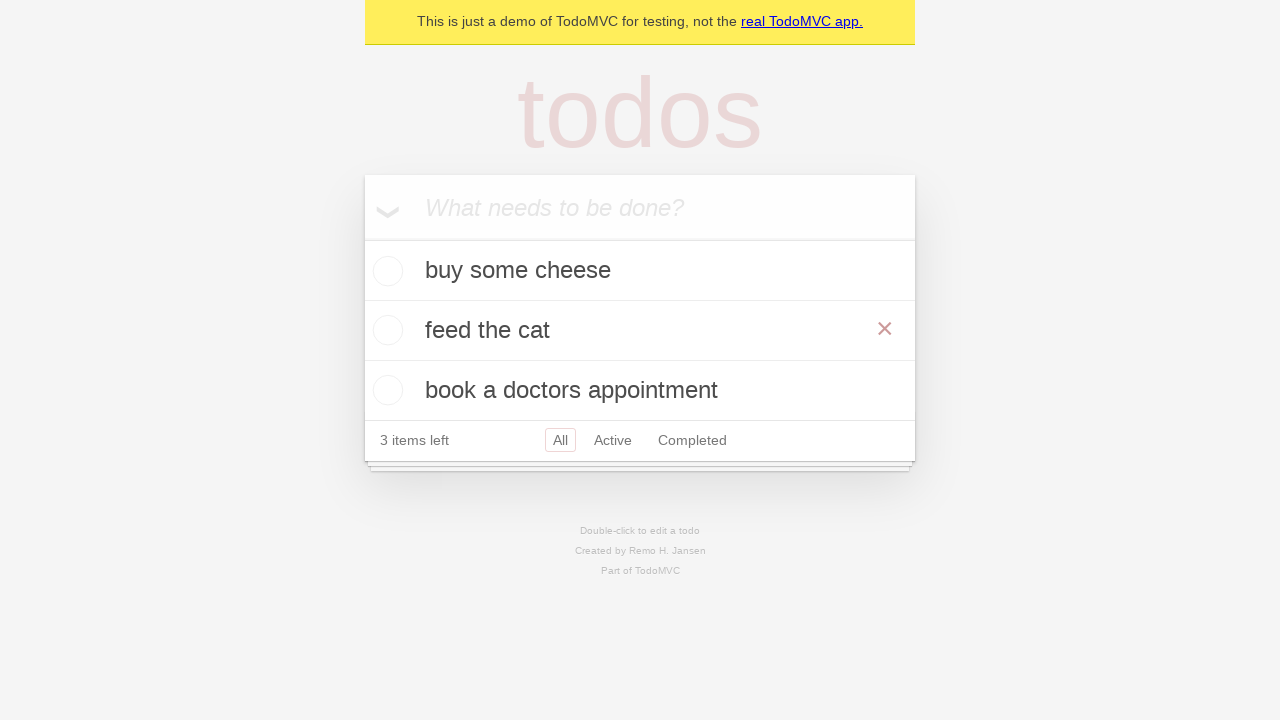